Tests the Origin tab functionality by clicking on it and verifying it becomes visible/active

Starting URL: https://demoqa.com/tabs

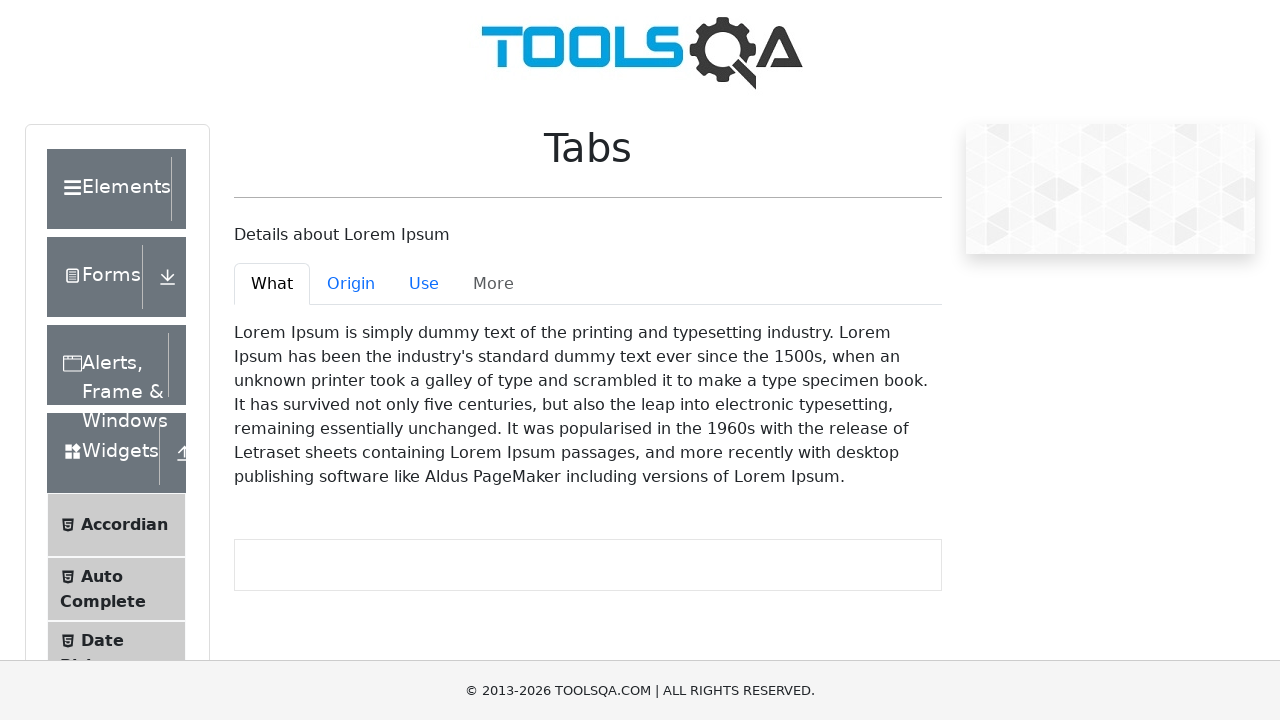

Scrolled down 300px to ensure tabs are visible
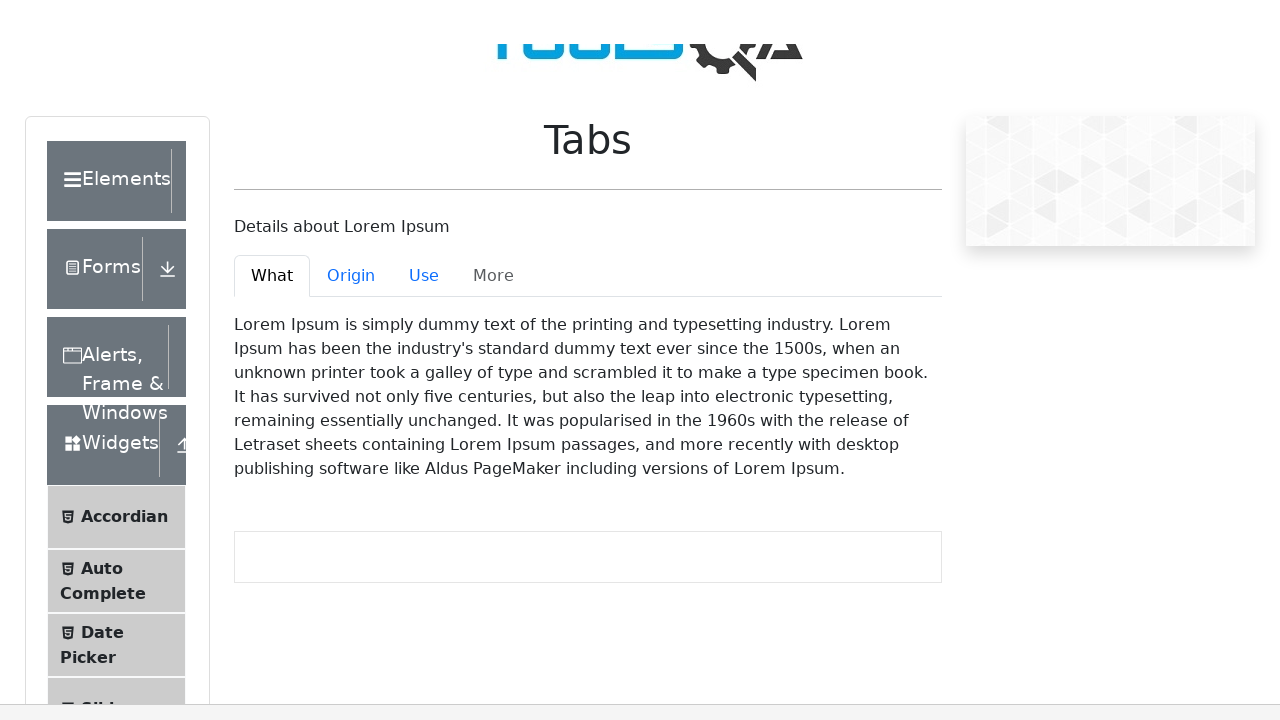

Clicked on the Origin tab at (351, 2) on #demo-tab-origin
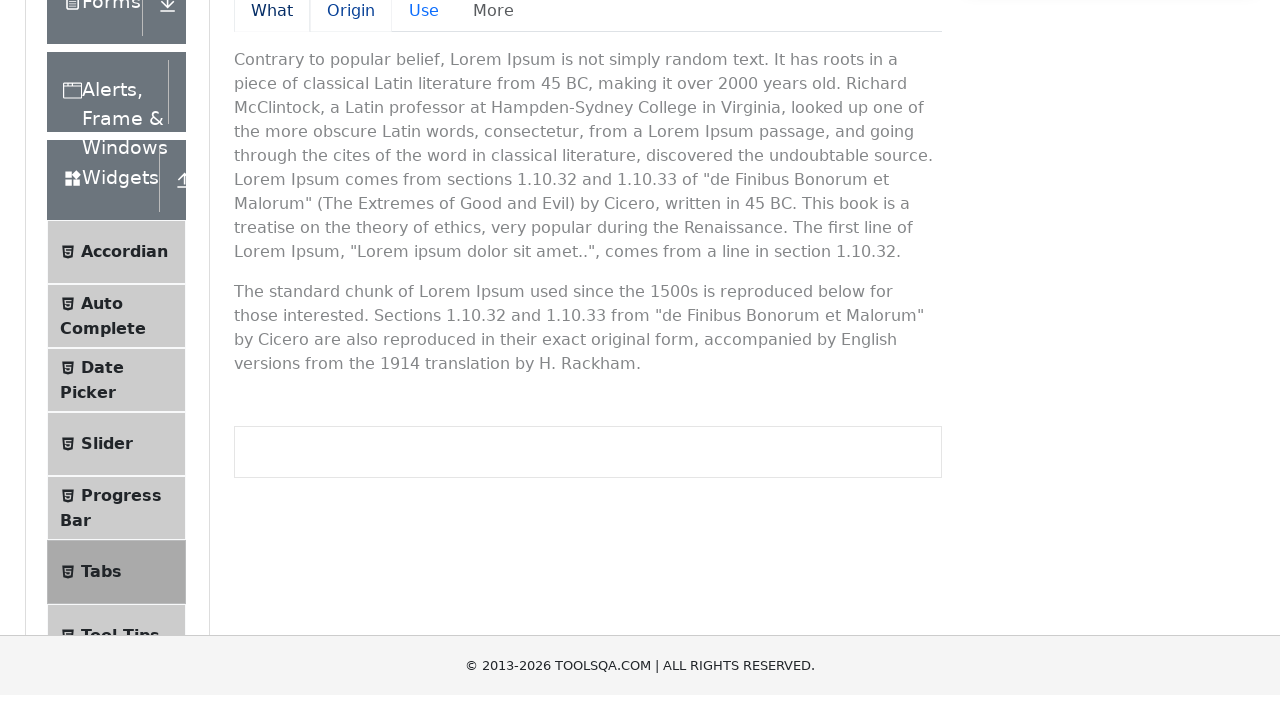

Verified Origin tab is visible and active
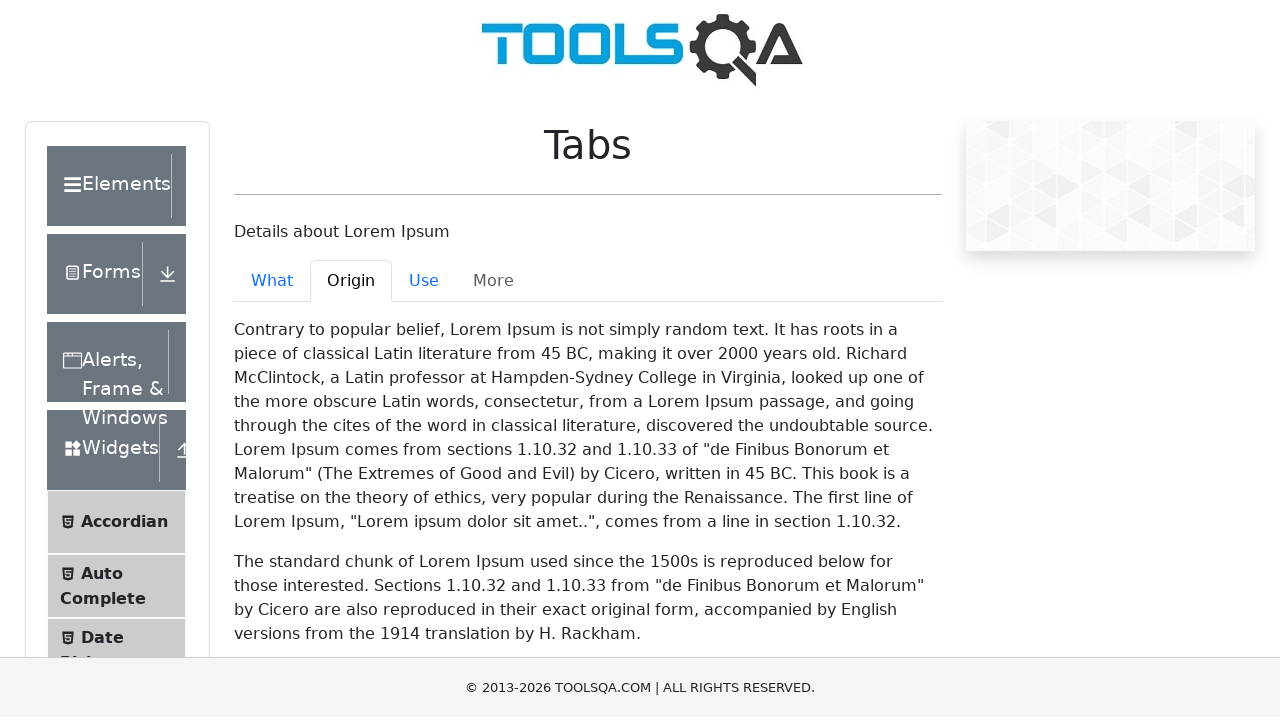

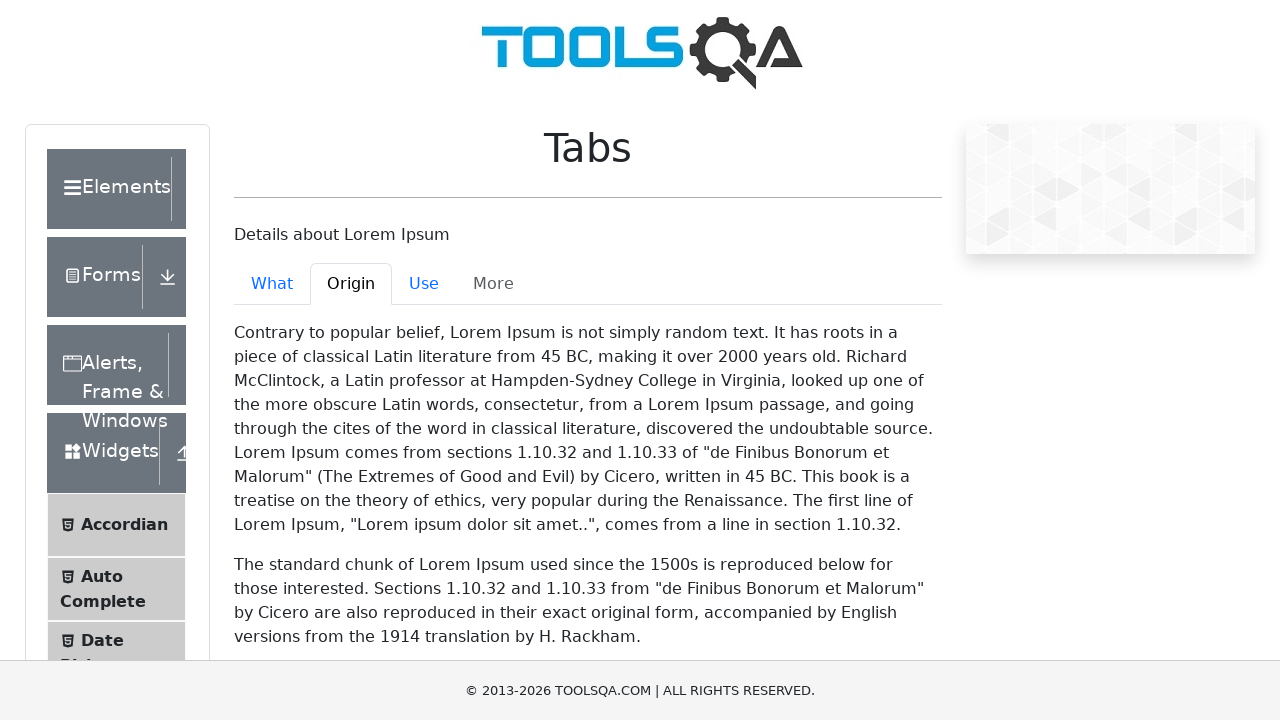